Tests right-click context menu functionality by performing a context click on an image and then hovering over various menu items in the popup menu.

Starting URL: https://deluxe-menu.com/popup-mode-sample.html

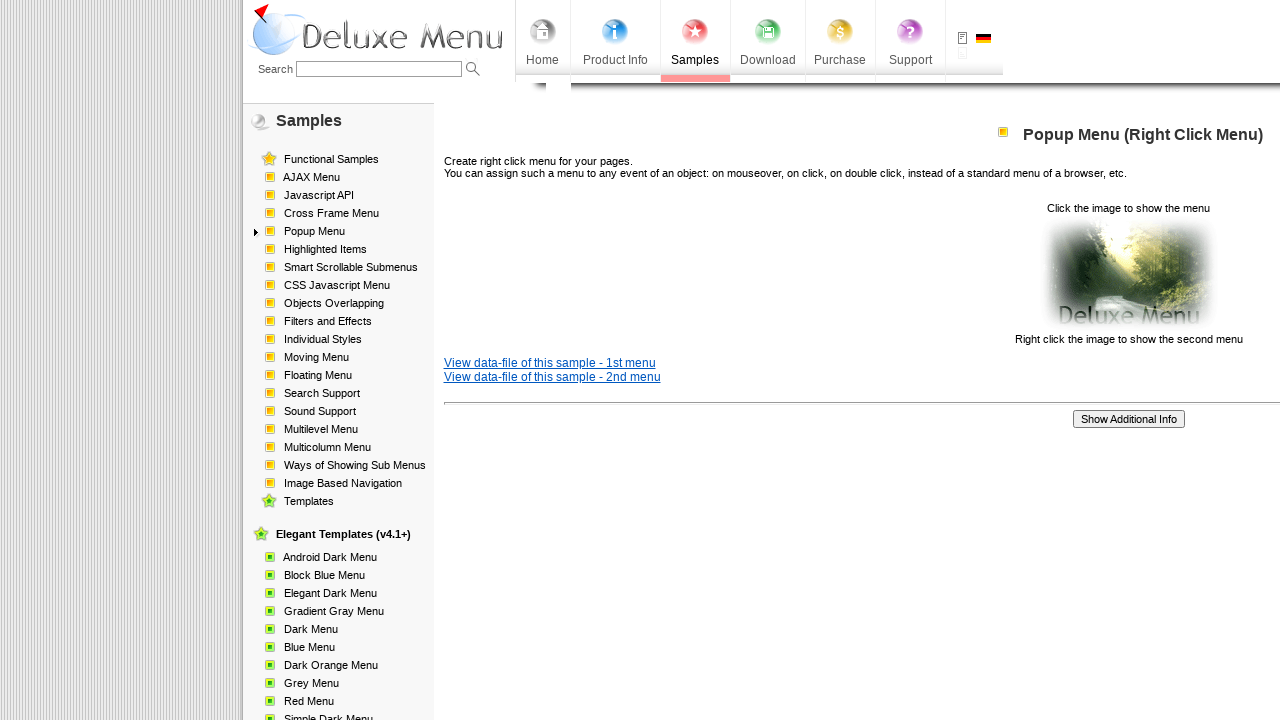

Image element loaded and became visible
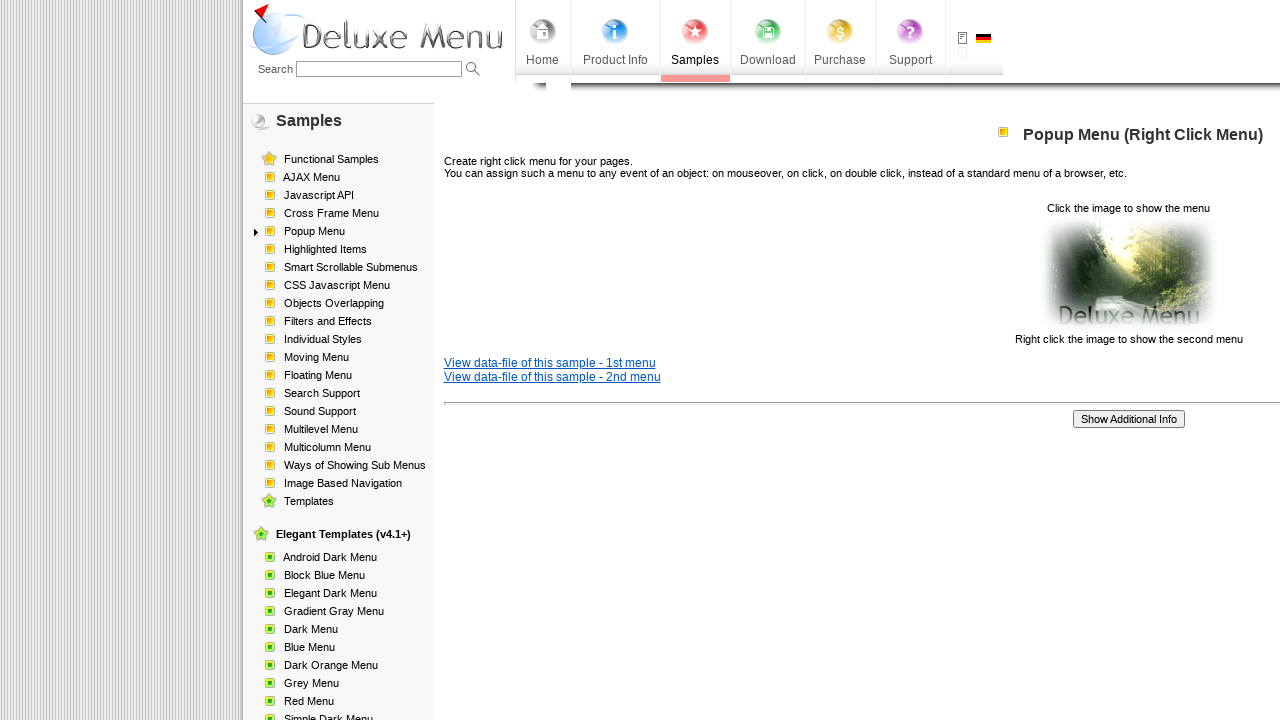

Right-clicked on the image to open context menu at (1128, 274) on xpath=/html/body/div/table/tbody/tr/td[2]/div[2]/table[1]/tbody/tr/td[3]/p[2]/im
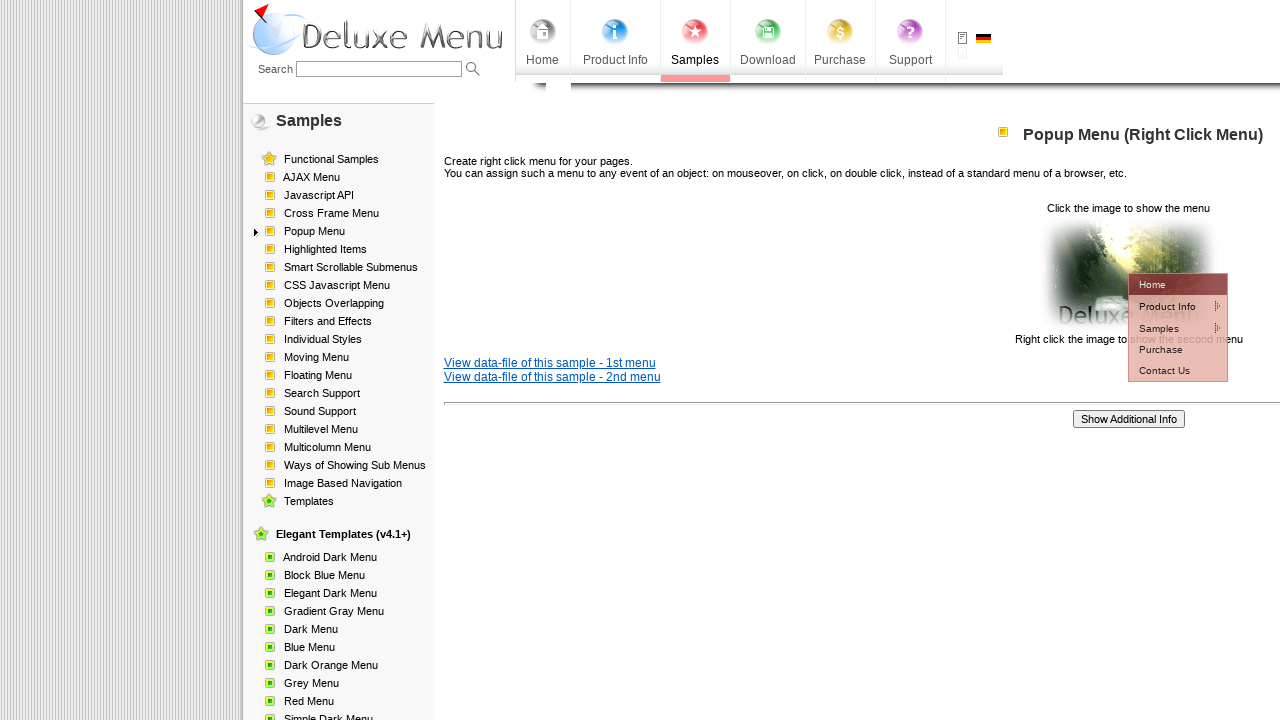

Hovered over first context menu item at (1165, 306) on #dm2m1i1tdT
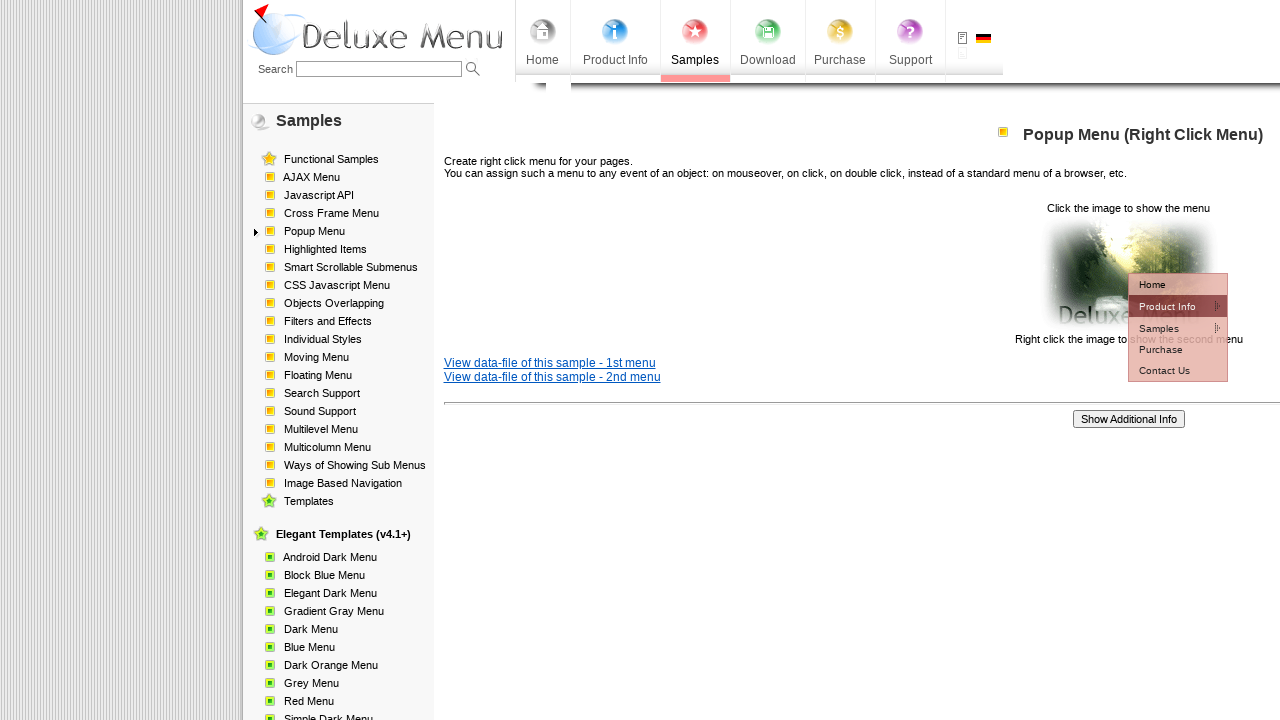

Hovered over second context menu item at (1052, 327) on #dm2m2i1tdT
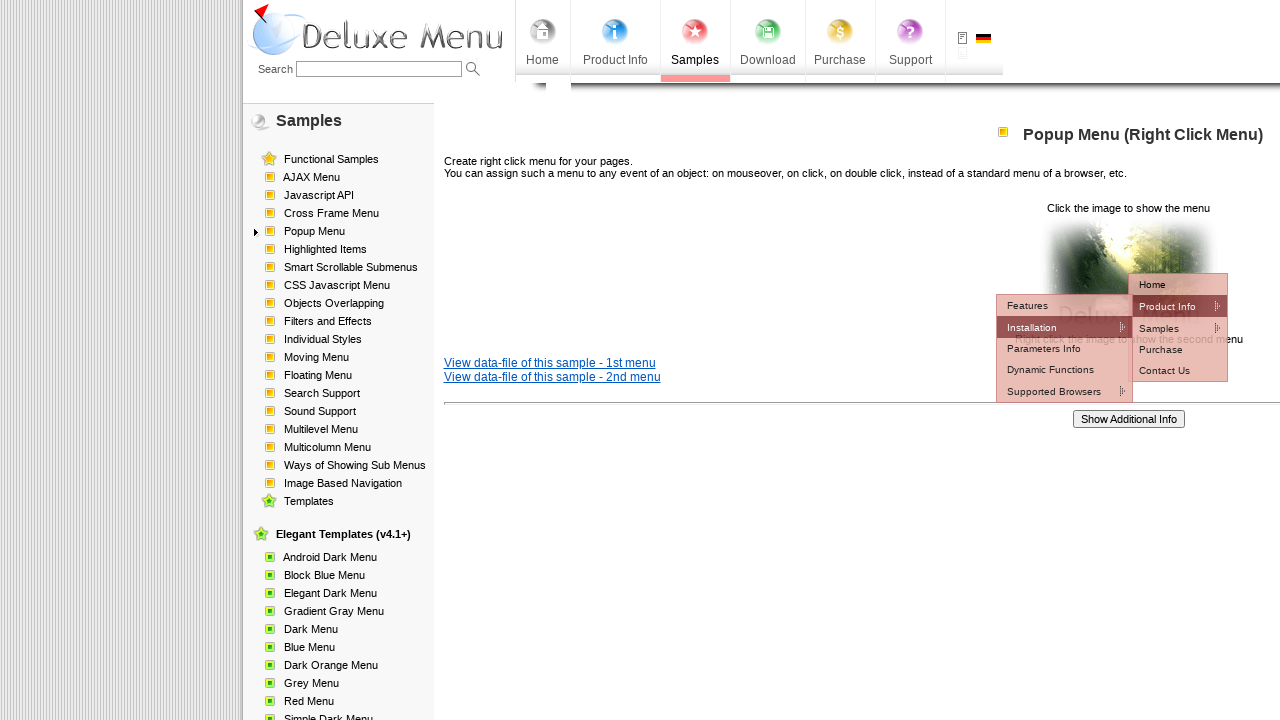

Hovered over third context menu item at (1178, 348) on #dm2m3i1tdT
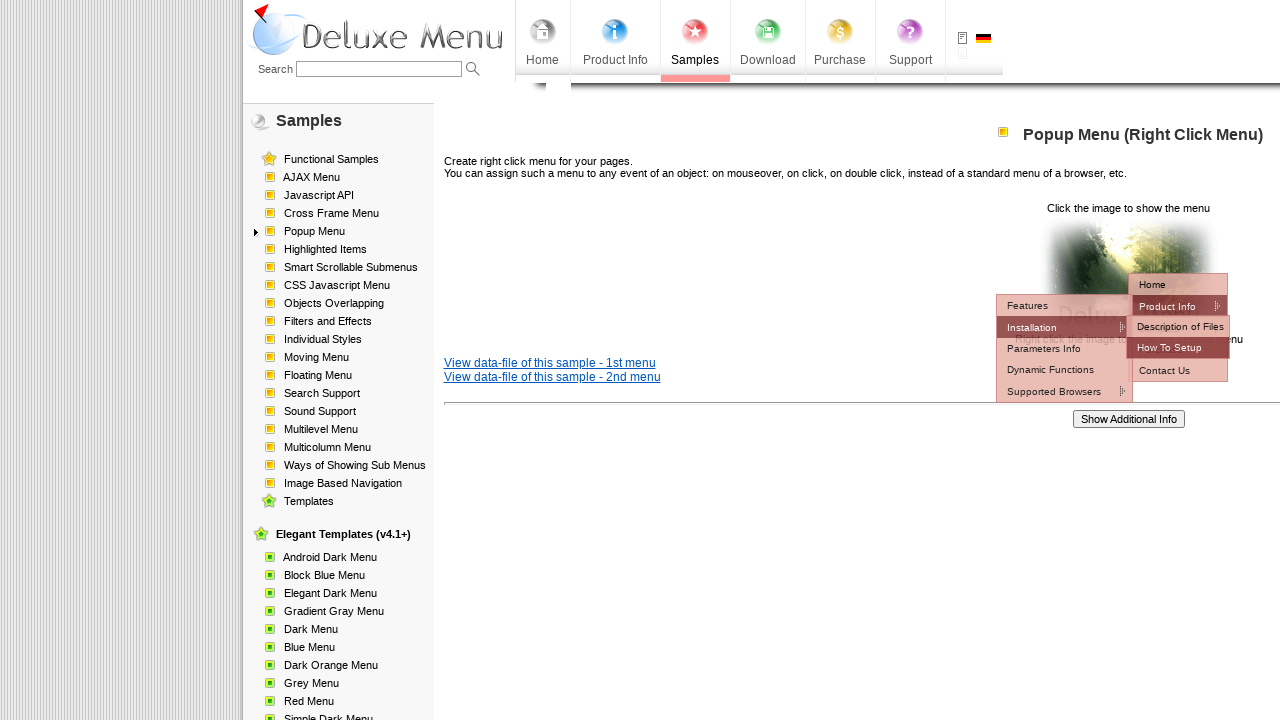

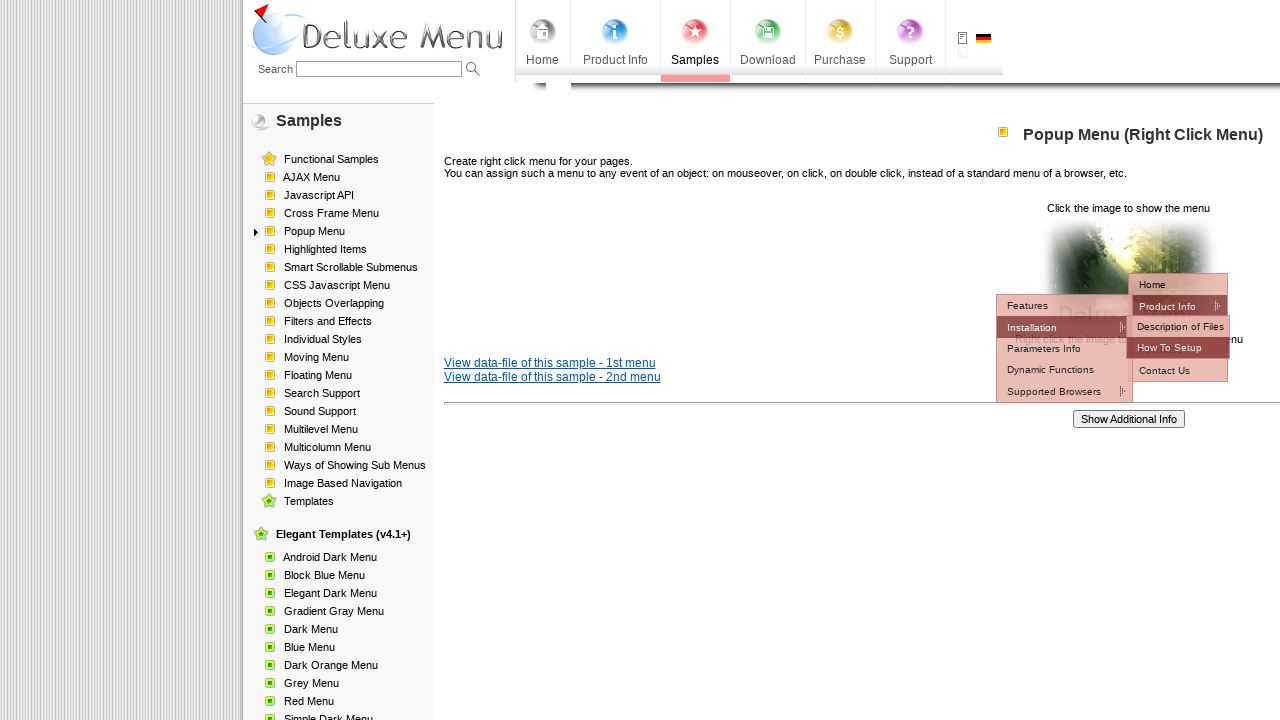